Submits the pizza order form by clicking the submit button

Starting URL: https://atidcollege.co.il/Xamples/pizza/

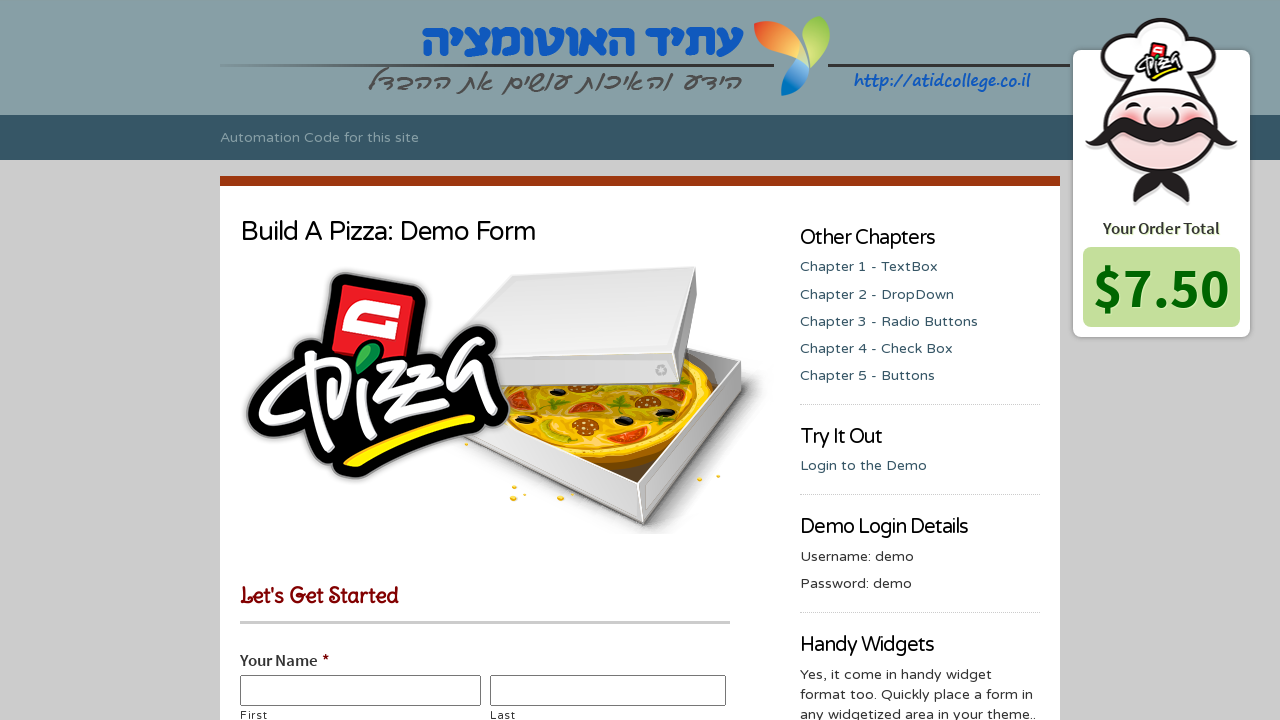

Clicked submit button to submit pizza order form at (364, 361) on #gform_submit_button_5
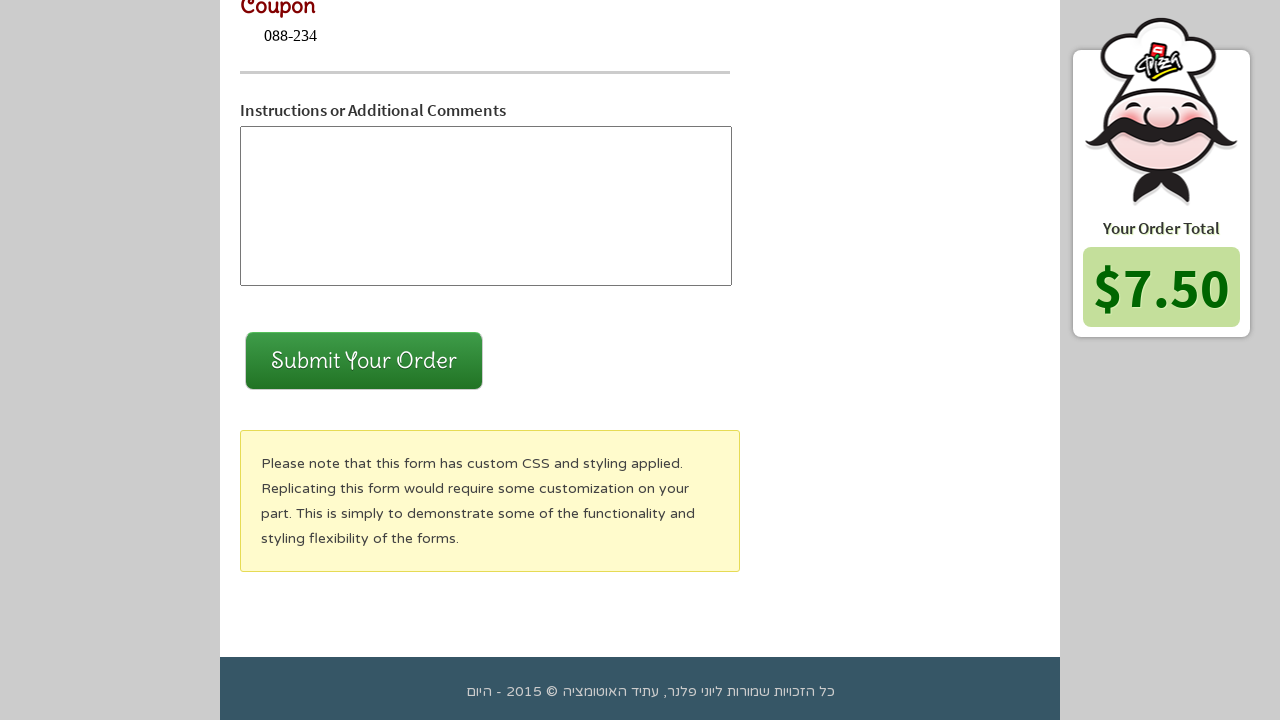

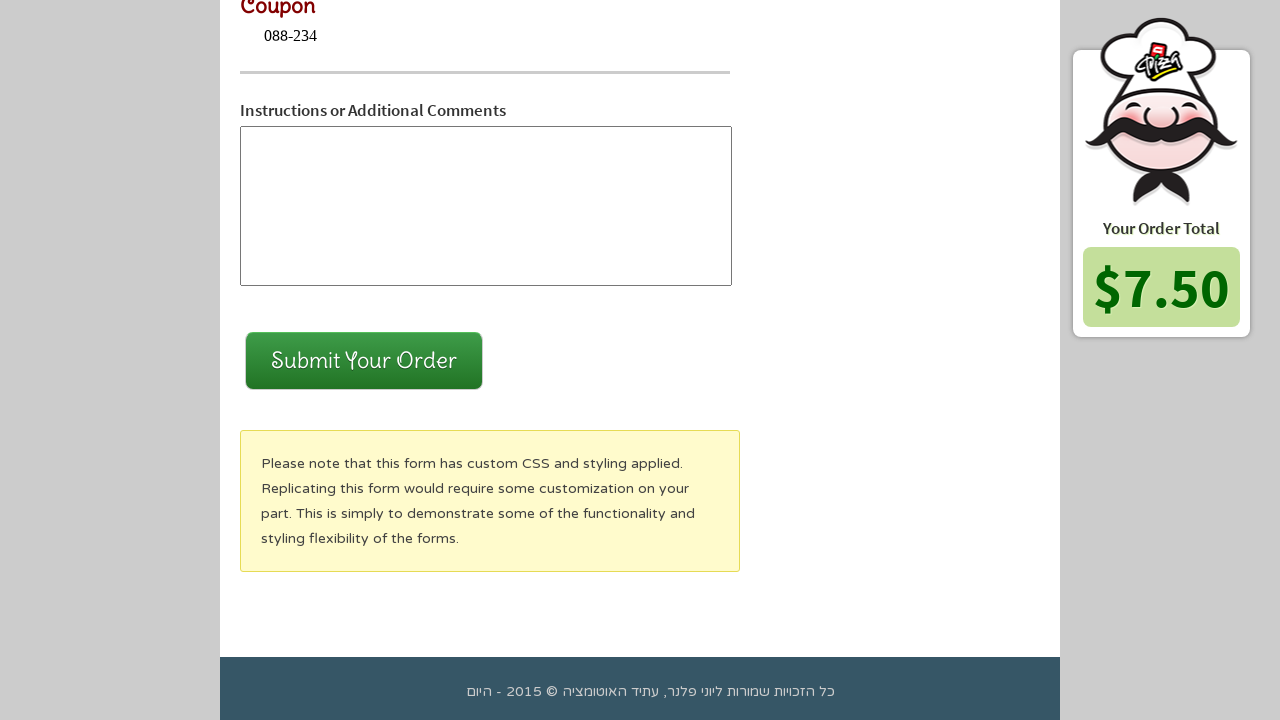